Tests a loader button interaction on an automation testing practice page by clicking the loader button and waiting for elements to appear

Starting URL: https://www.automationtesting.co.uk/loader.html

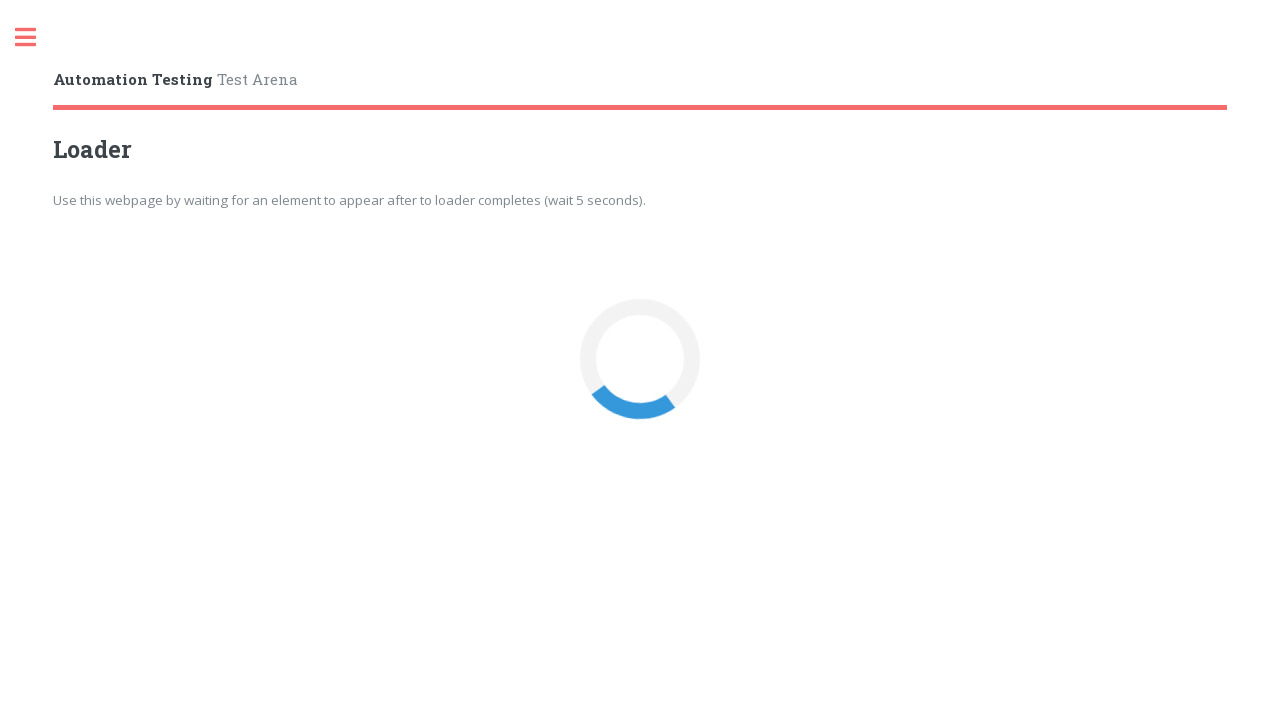

Clicked the loader button at (640, 360) on button#loaderBtn
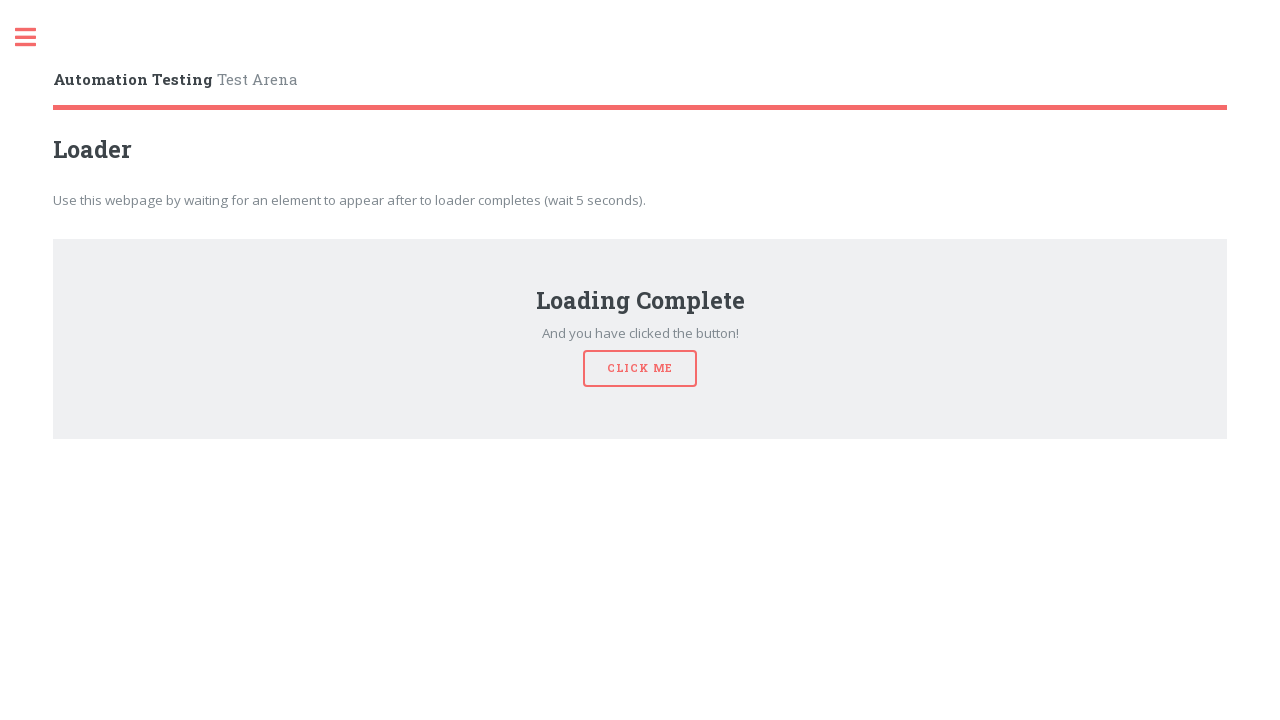

Waited for network to become idle after loader button click
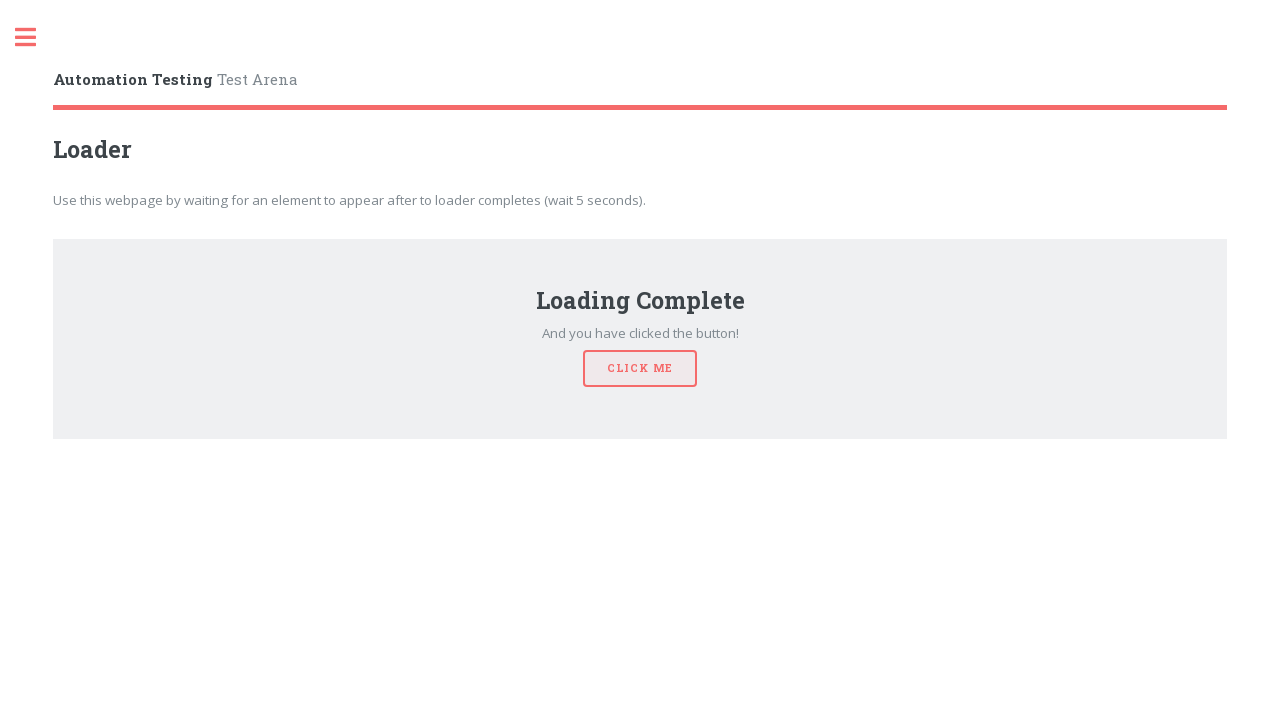

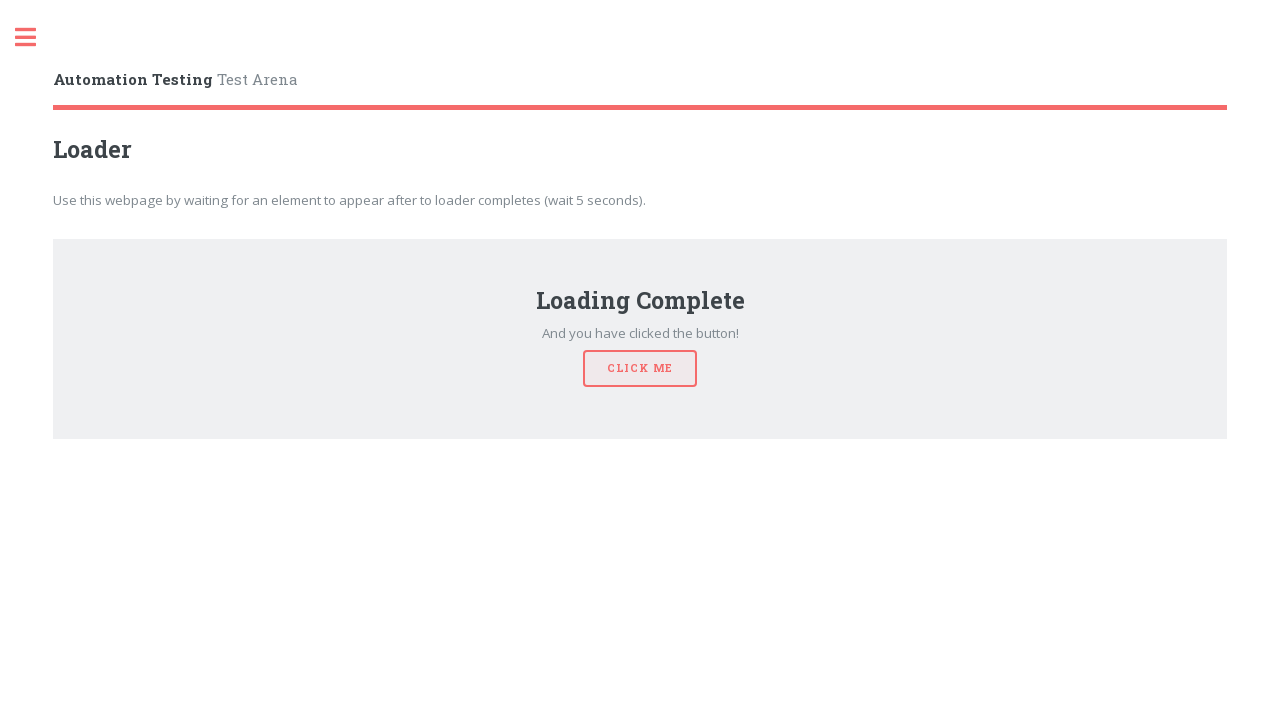